Tests dynamic controls using explicit waits by clicking Remove button, waiting for "It's gone!" message, then clicking Add button and waiting for "It's back!" message

Starting URL: https://the-internet.herokuapp.com/dynamic_controls

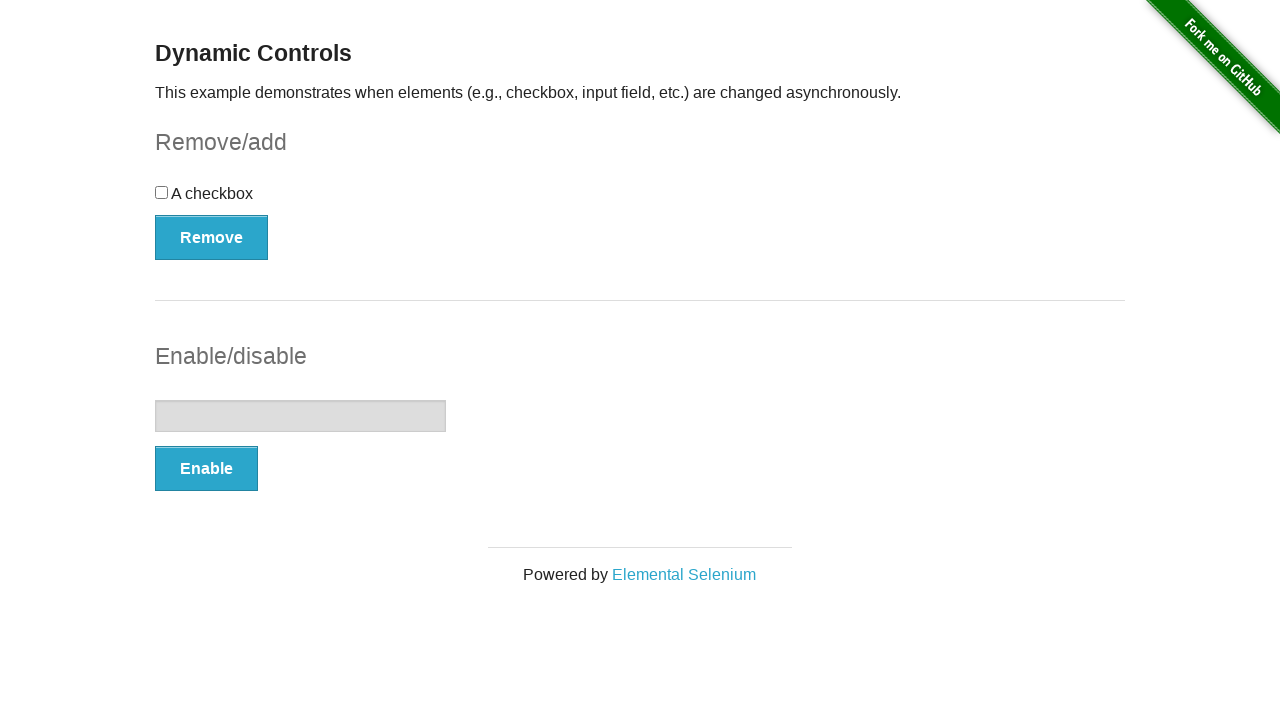

Clicked Remove button at (212, 237) on xpath=//button[.='Remove']
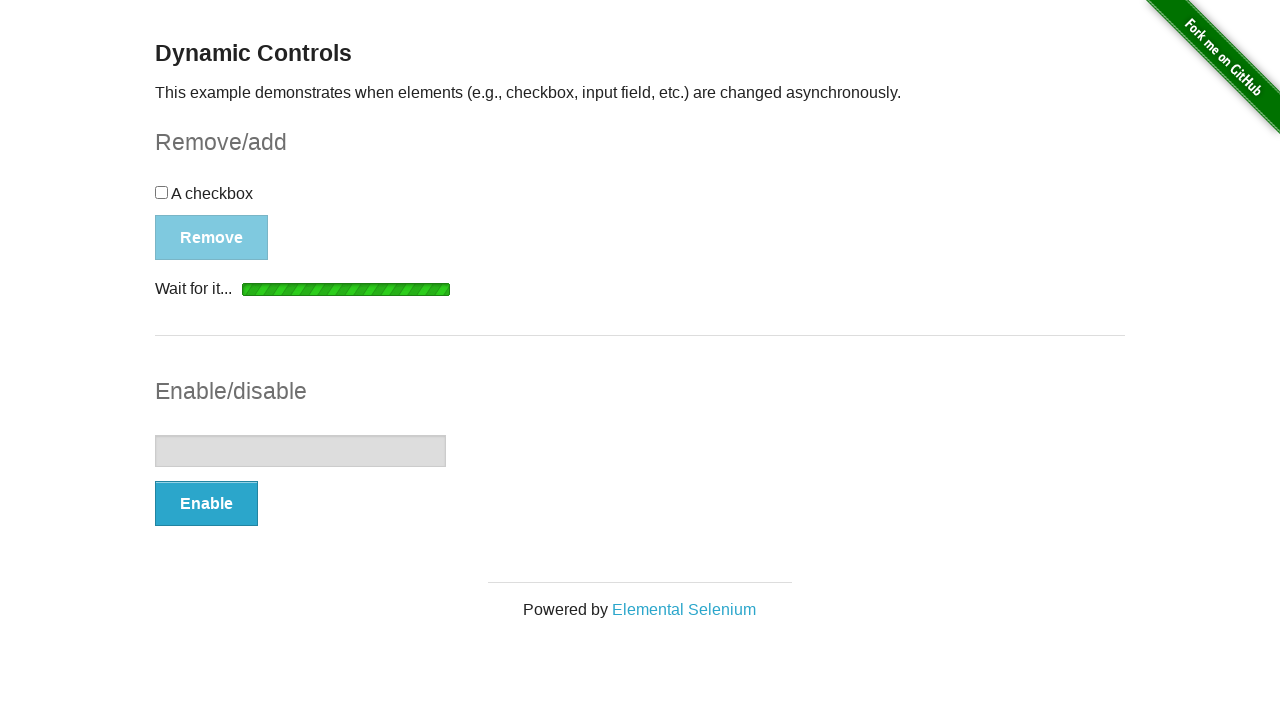

Waited for 'It's gone!' message to be visible
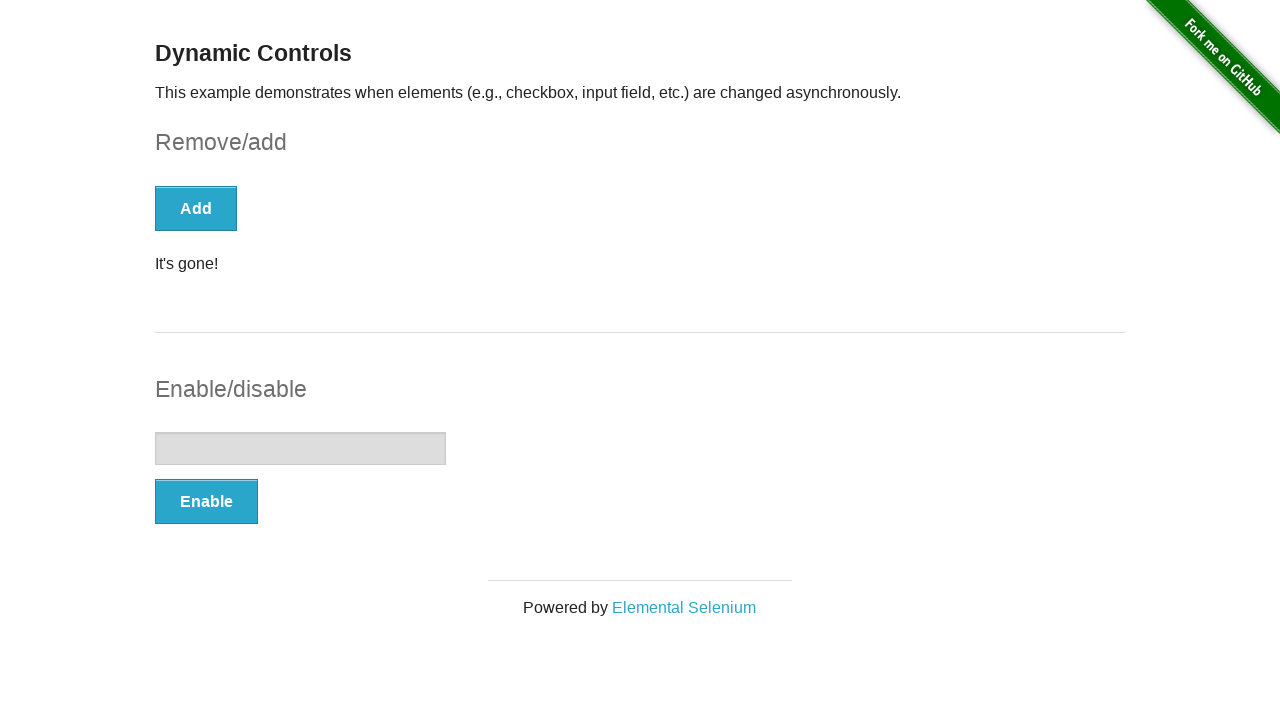

Located 'It's gone!' element
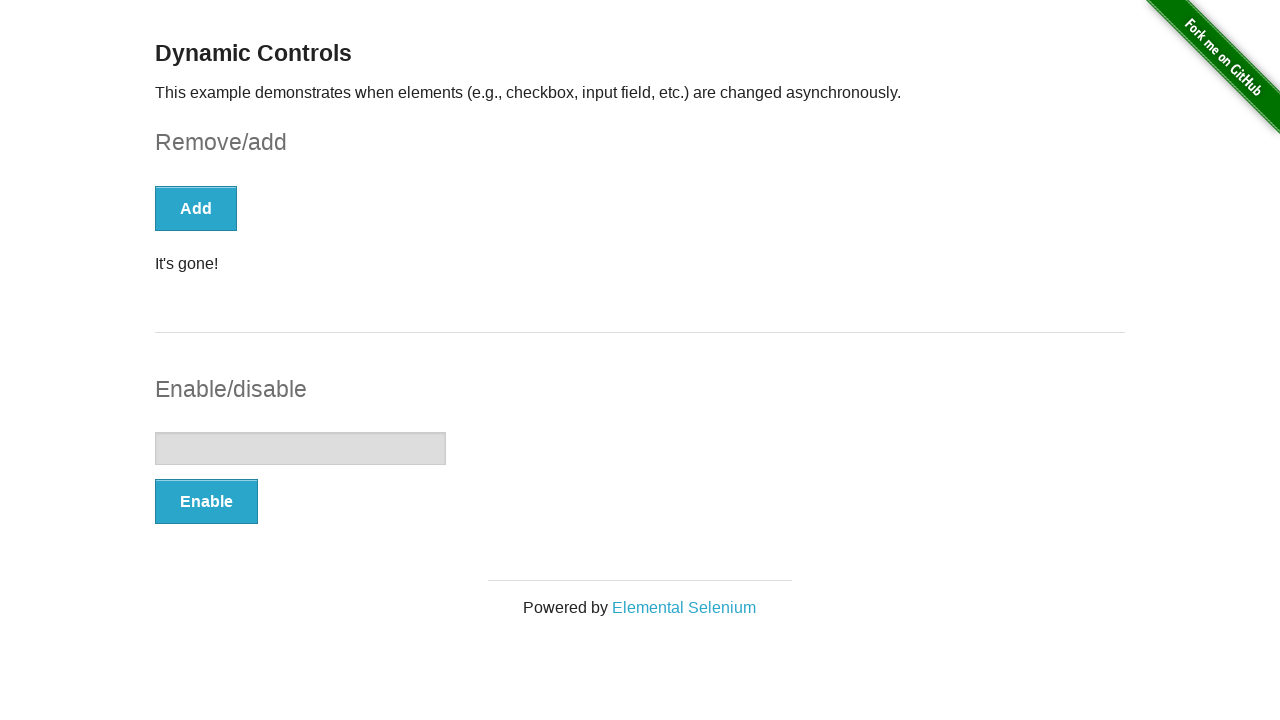

Verified 'It's gone!' element is visible
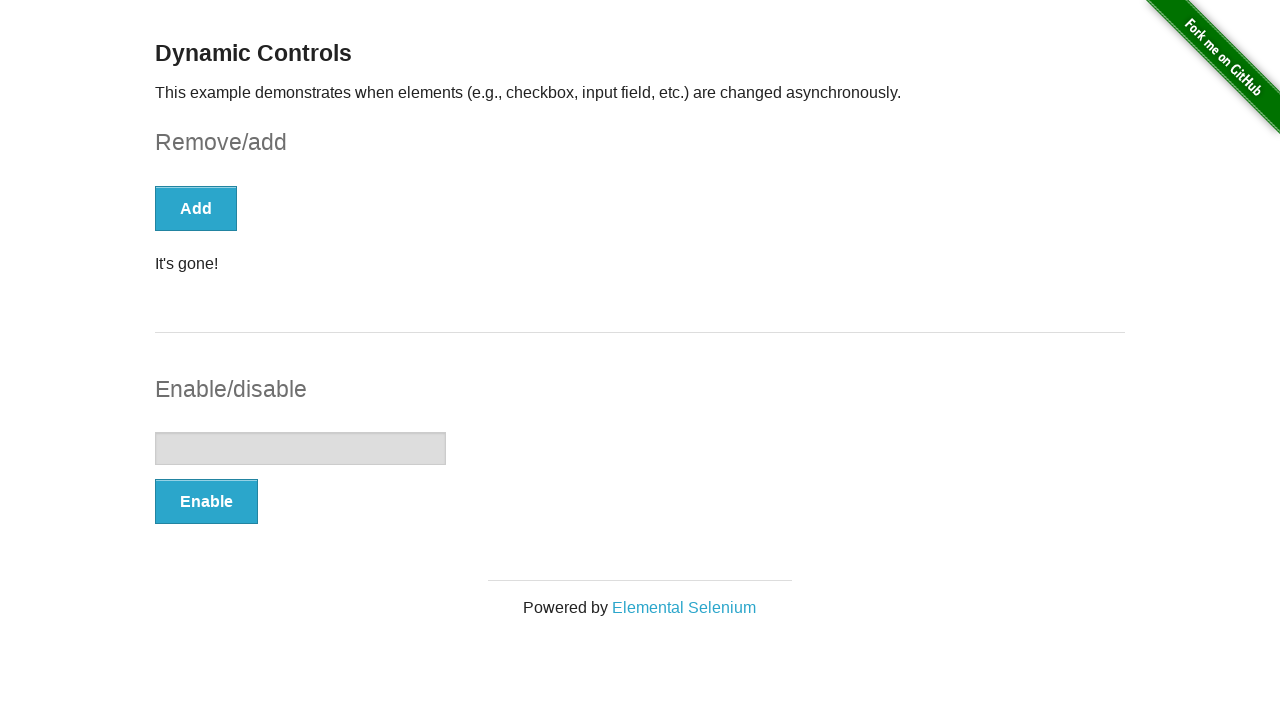

Clicked Add button at (196, 208) on xpath=//button[text()='Add']
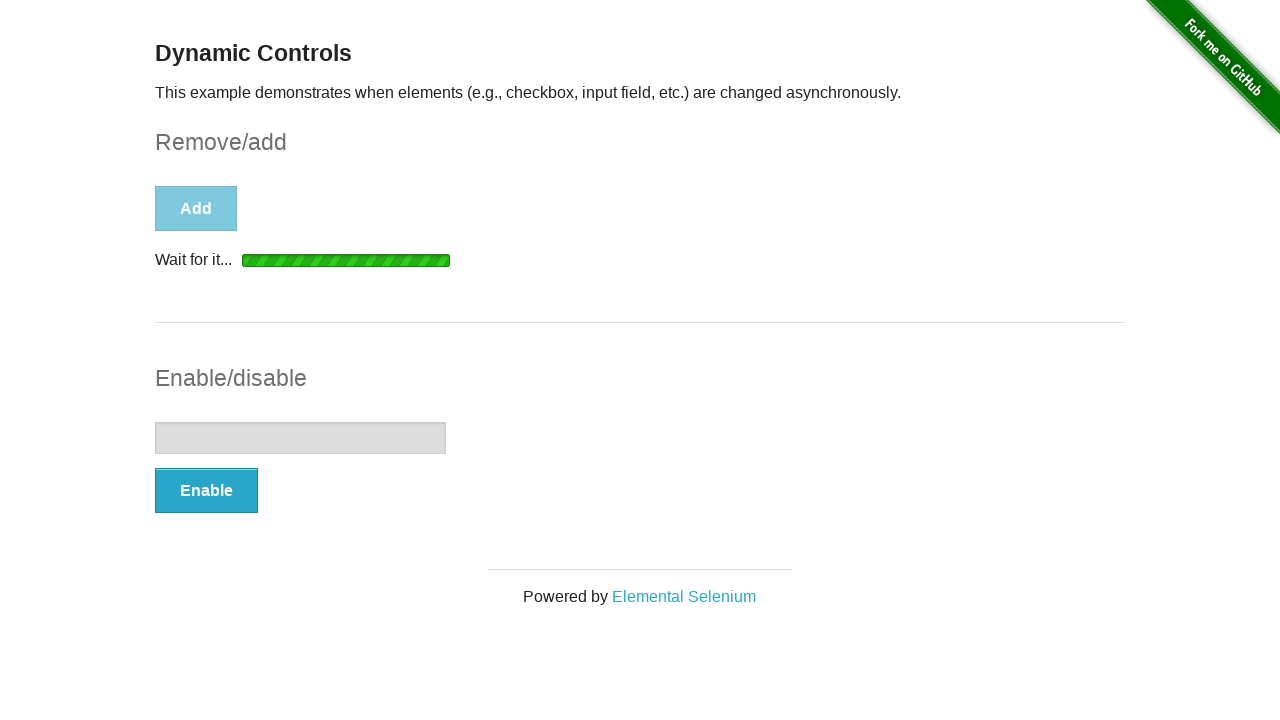

Waited for 'It's back!' message to be visible
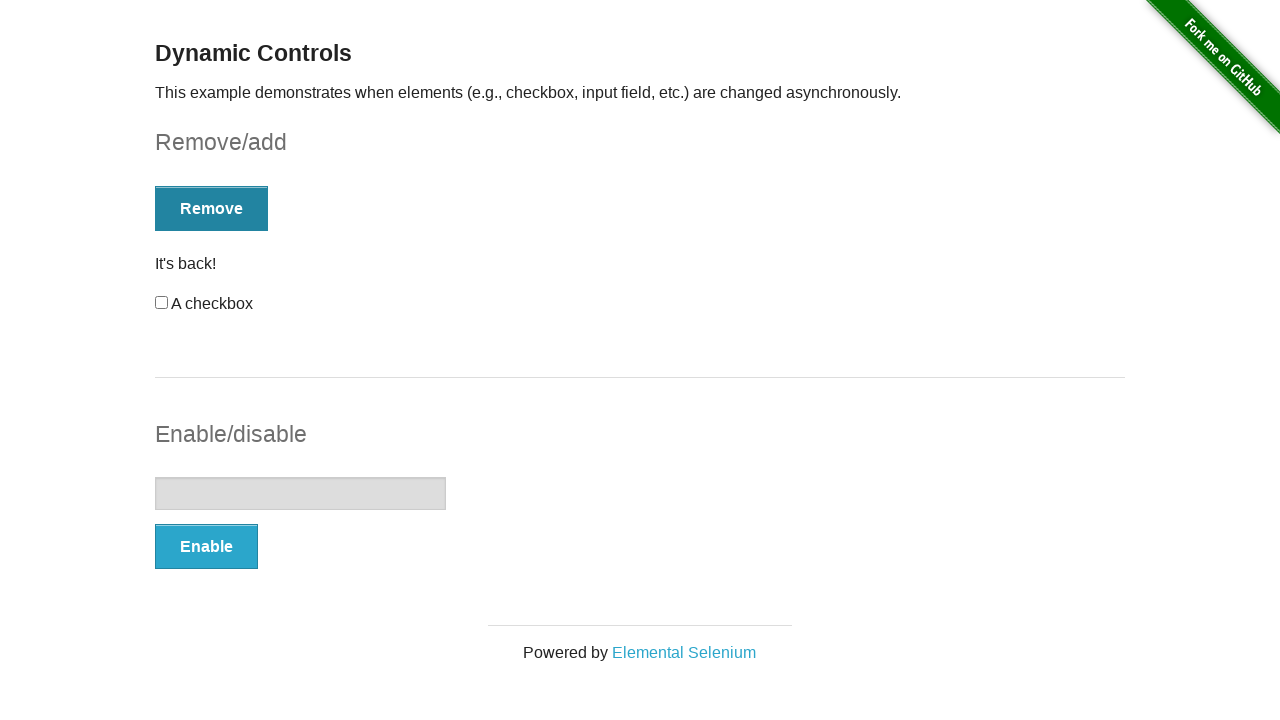

Located 'It's back!' element
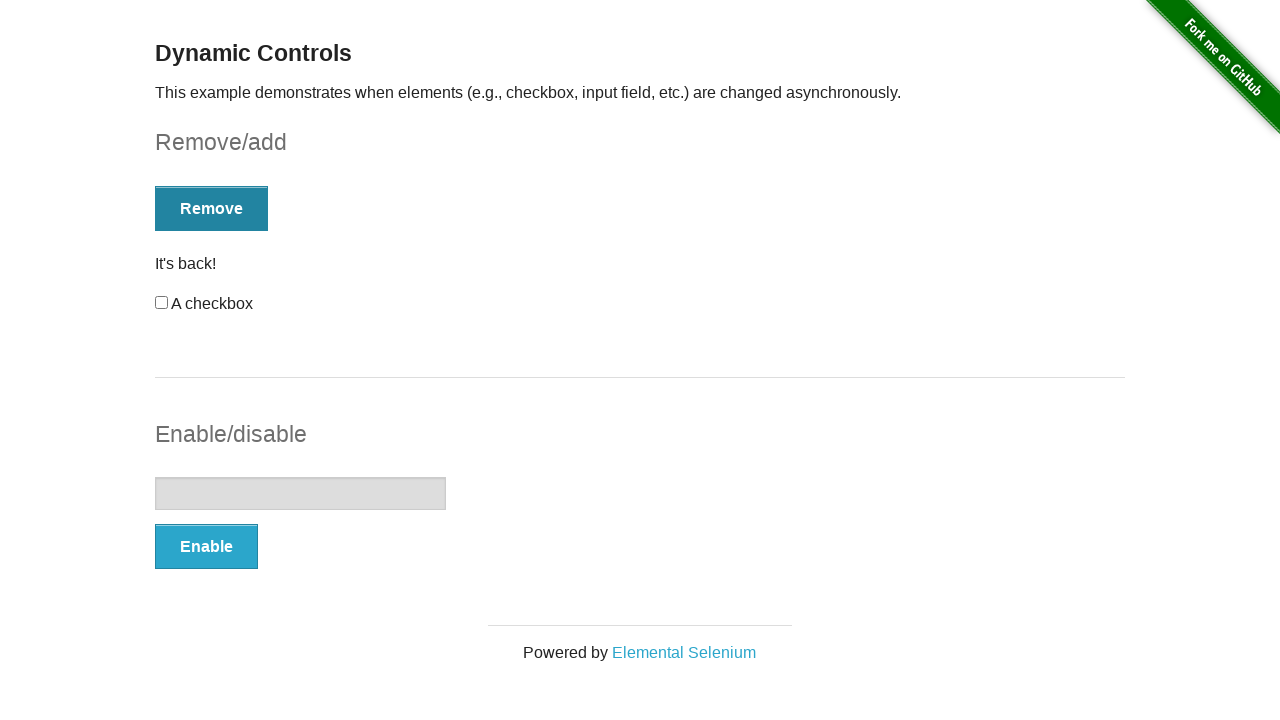

Verified 'It's back!' element is visible
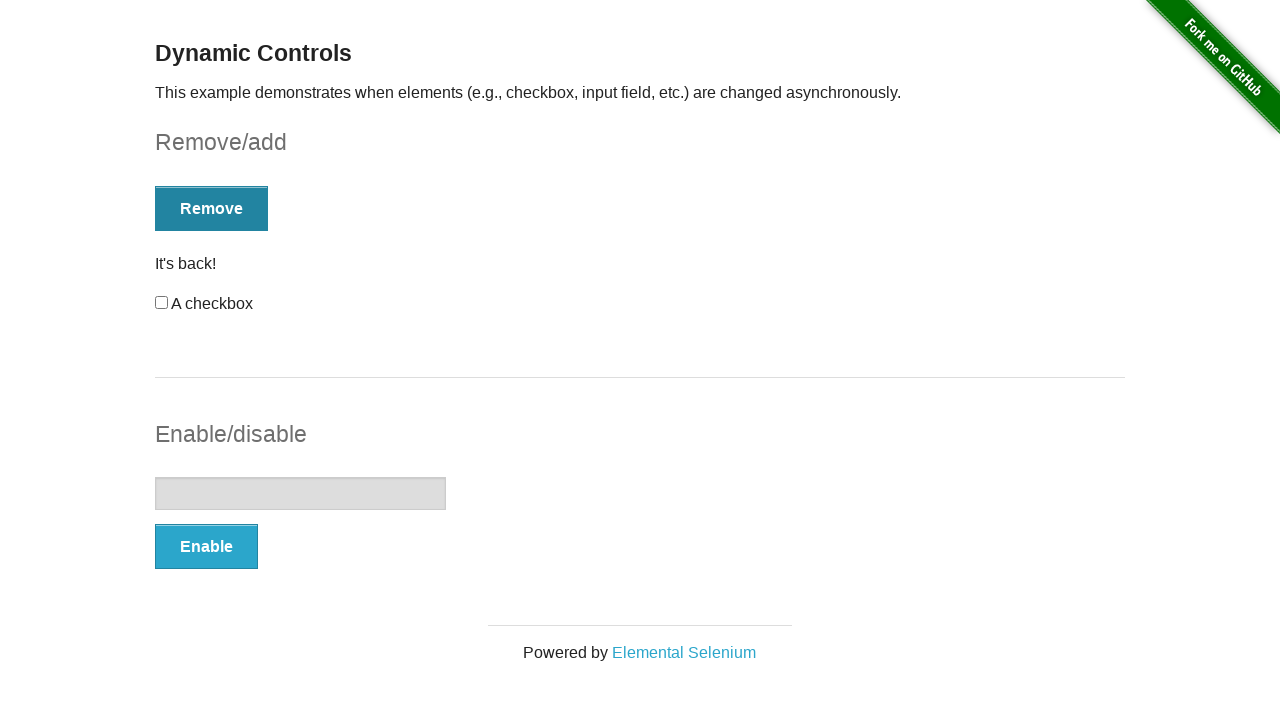

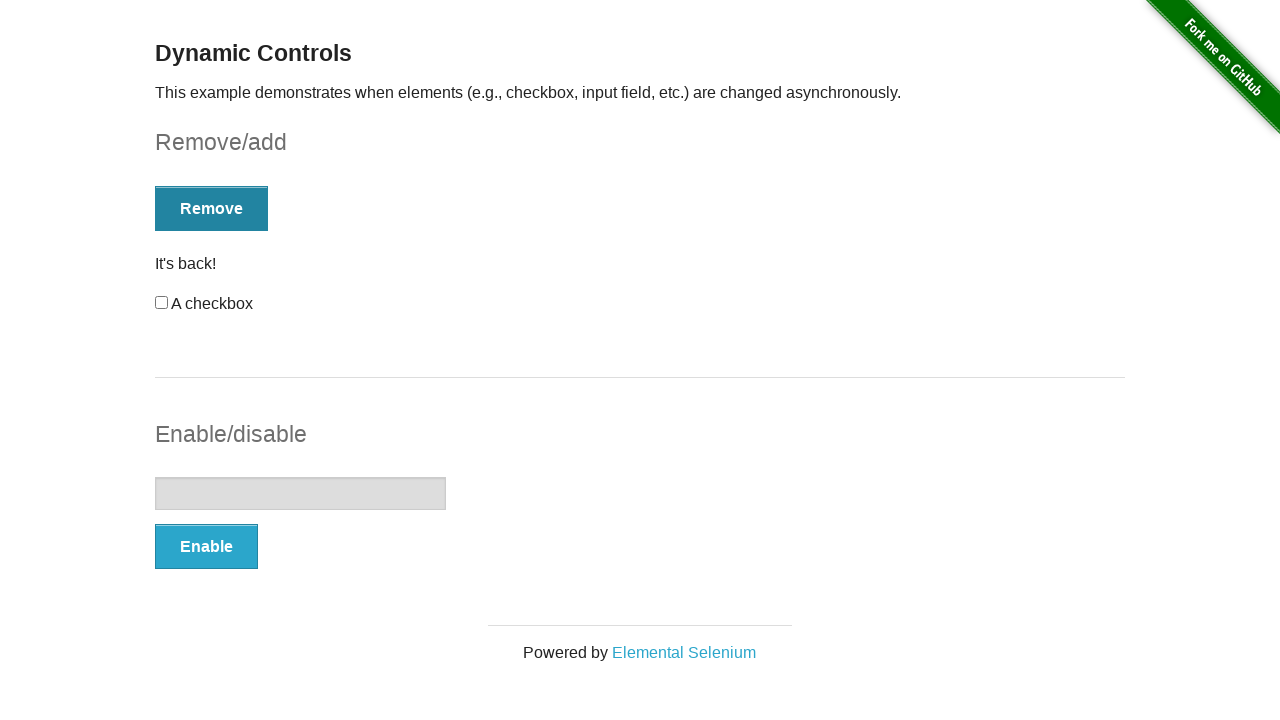